Tests dropdown selection by finding all option elements, iterating through them to click "Option 1", then verifying the selection by checking which option is selected.

Starting URL: http://the-internet.herokuapp.com/dropdown

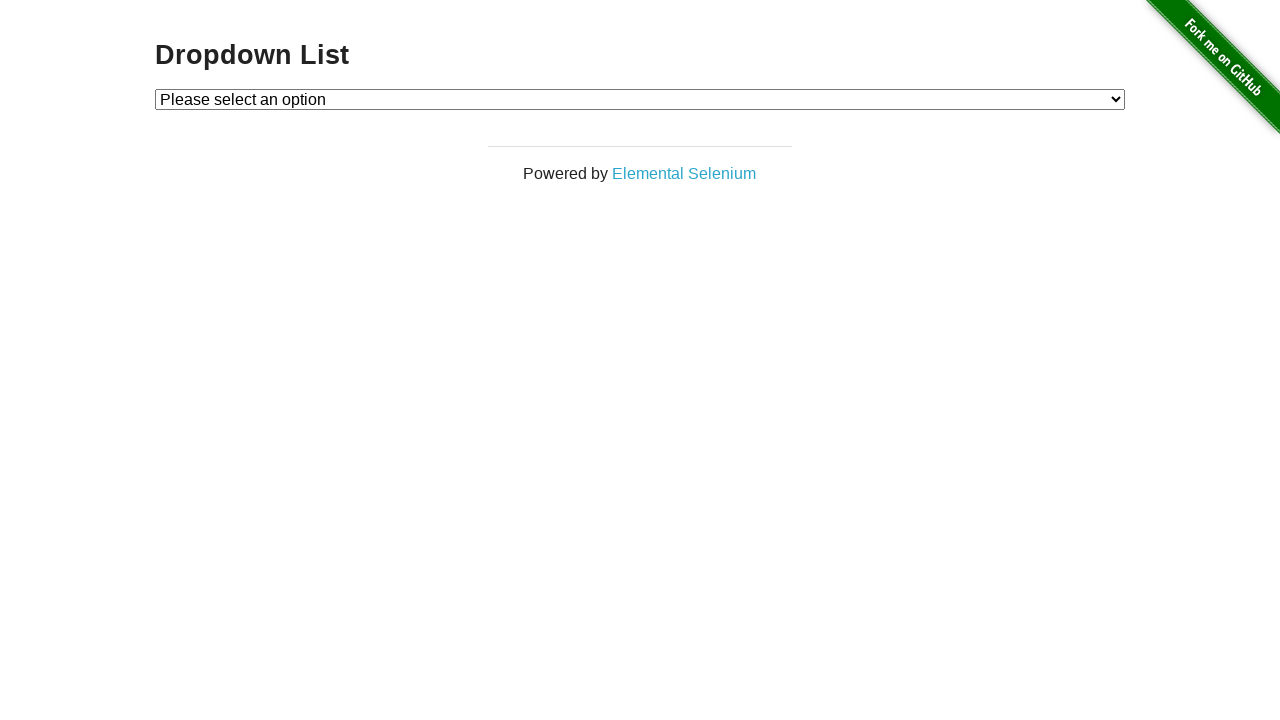

Navigated to dropdown test page
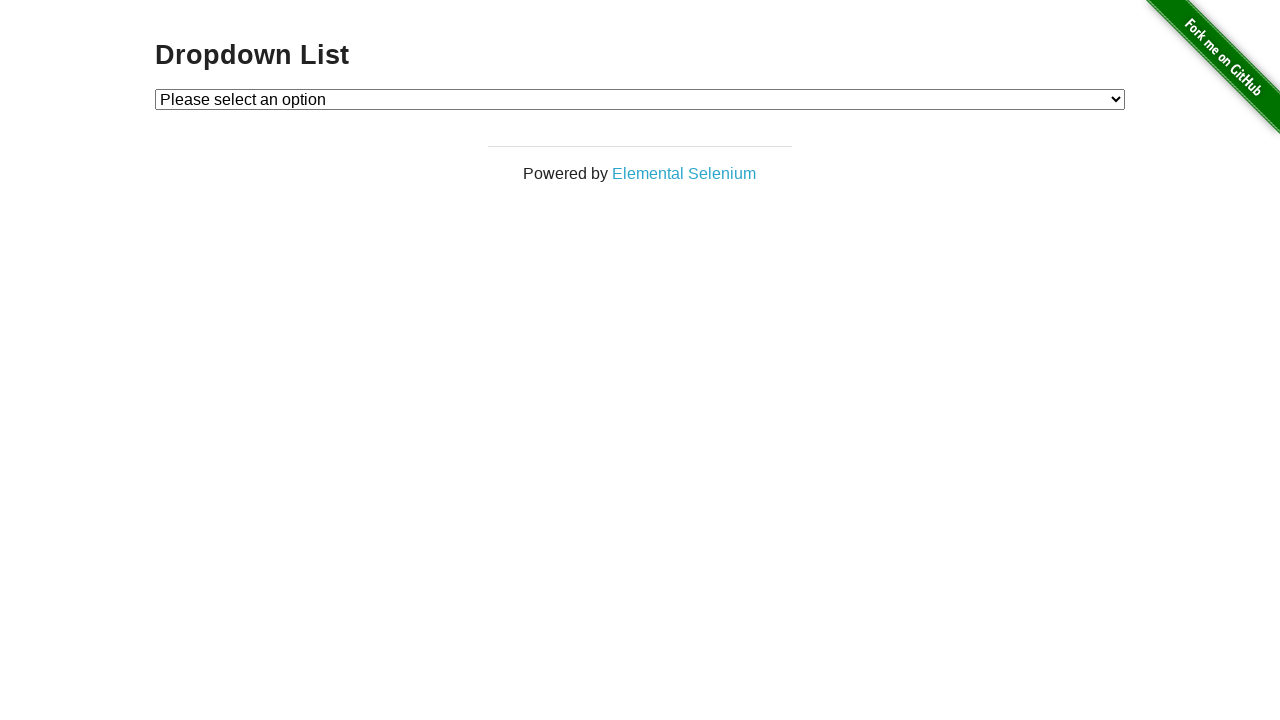

Selected 'Option 1' from dropdown on #dropdown
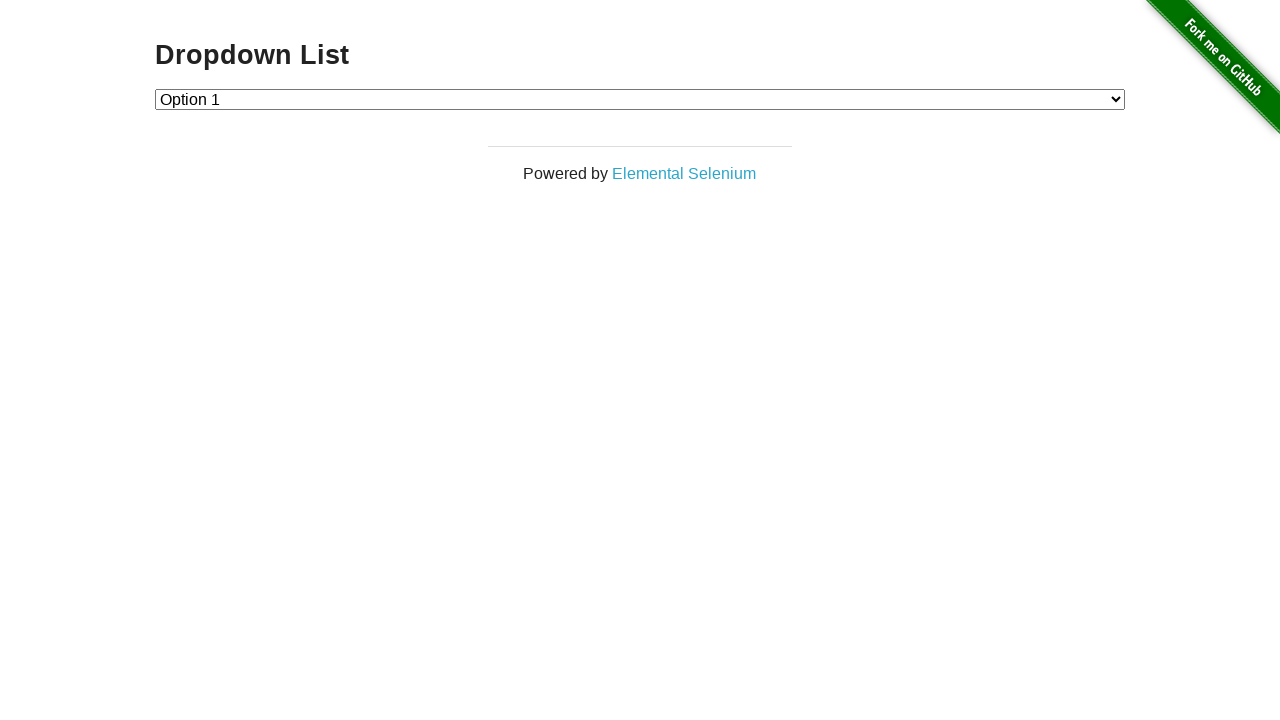

Retrieved the selected dropdown value
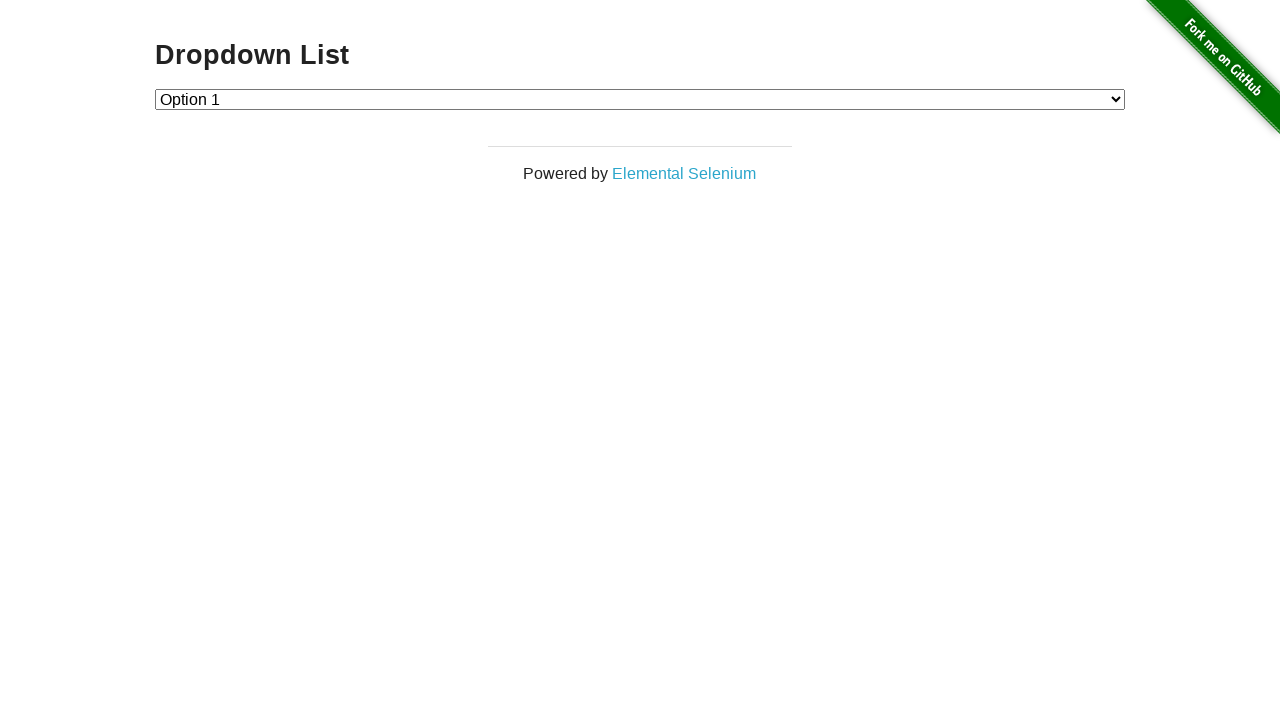

Verified that 'Option 1' (value '1') was correctly selected
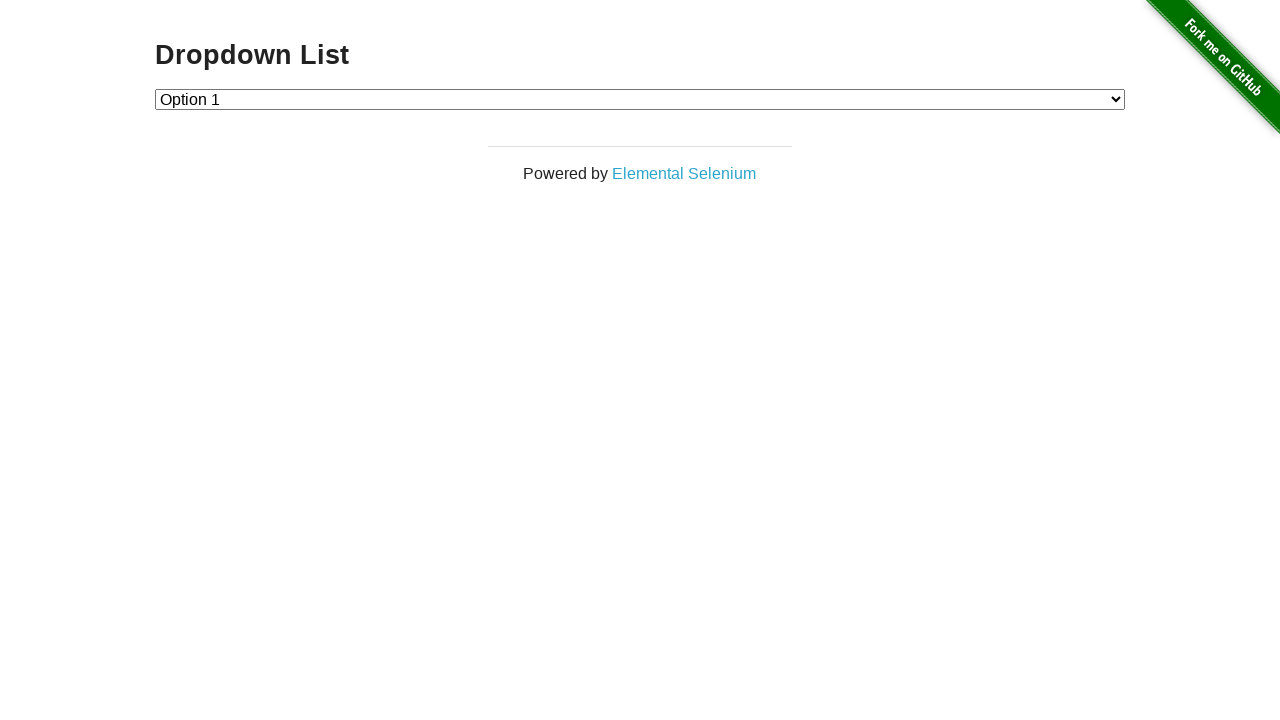

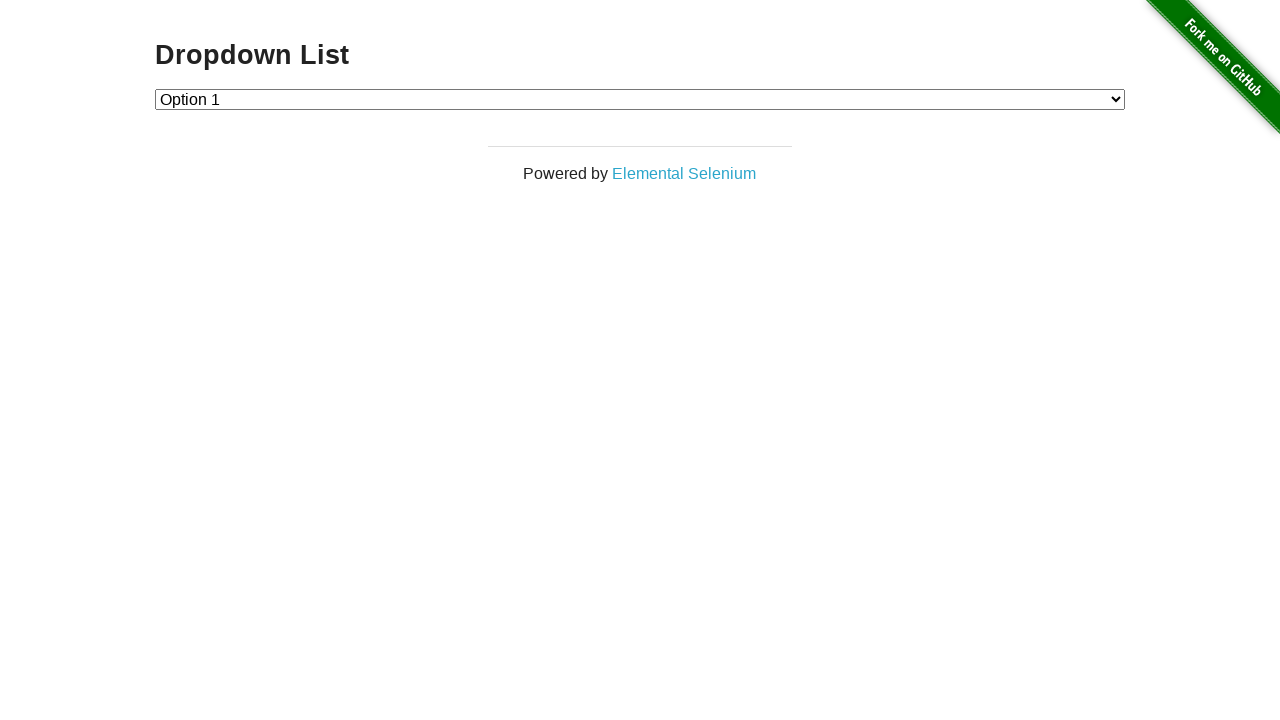